Tests a math form by reading a value X from the page, calculating log(abs(12*sin(x))), filling in the answer, selecting a checkbox and radio button, and submitting the form.

Starting URL: http://suninjuly.github.io/math.html

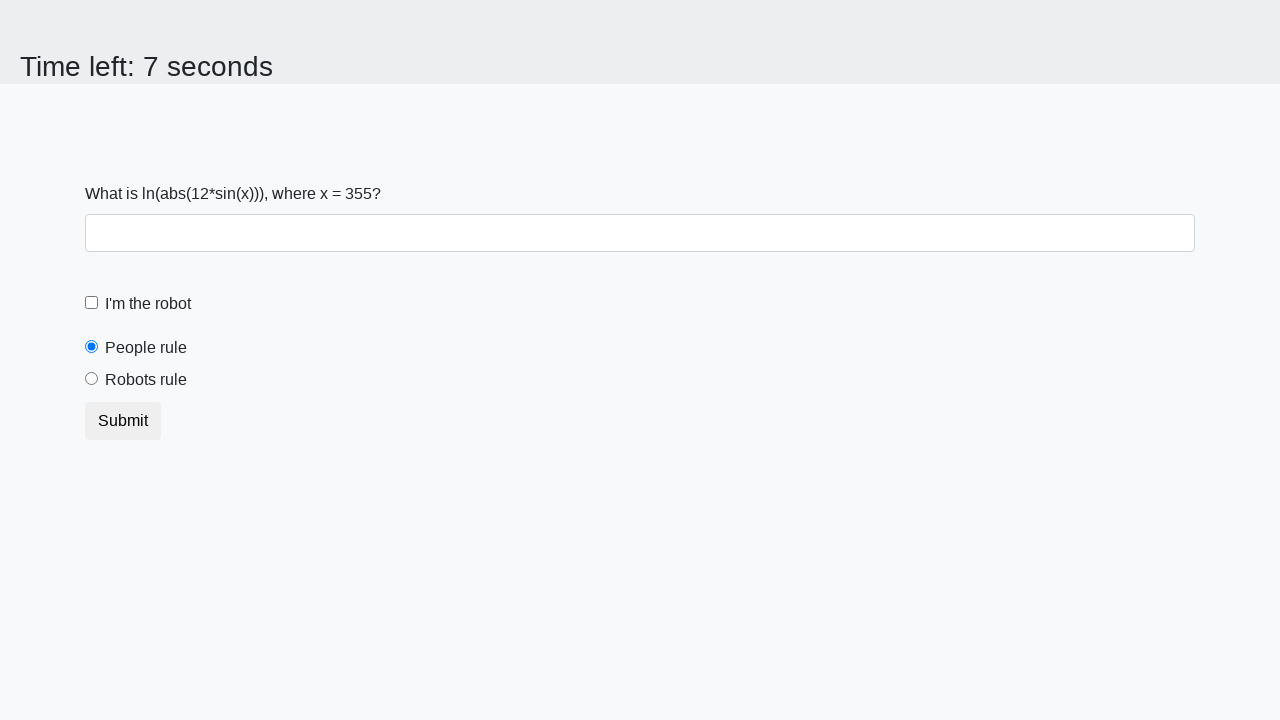

Located and read X value from page
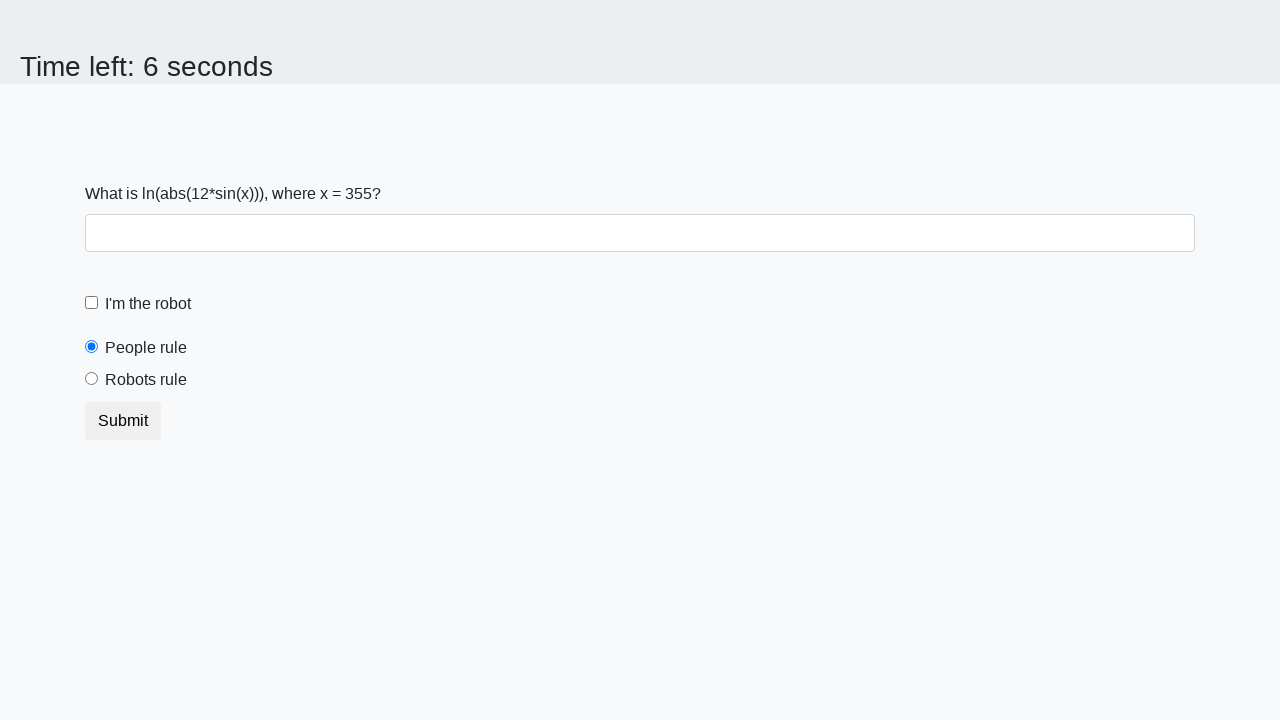

Calculated answer: log(abs(12*sin(355))) = -7.924606287468848
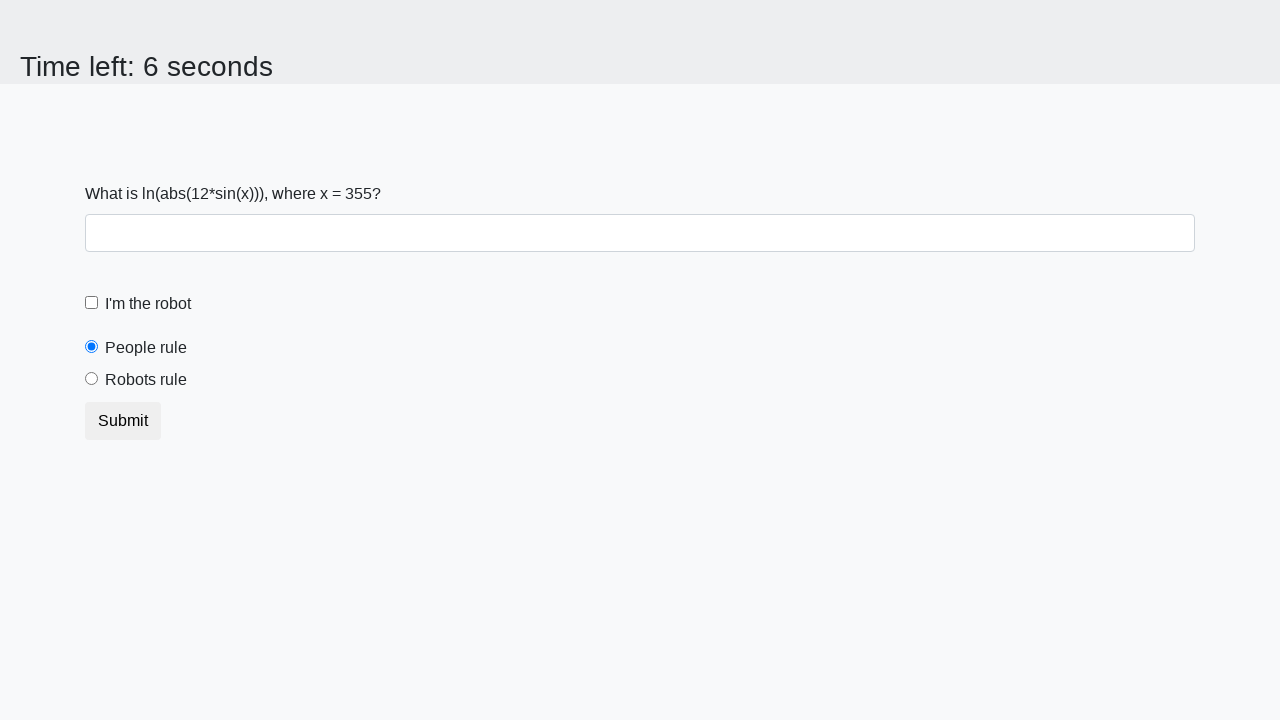

Filled answer field with calculated value on #answer
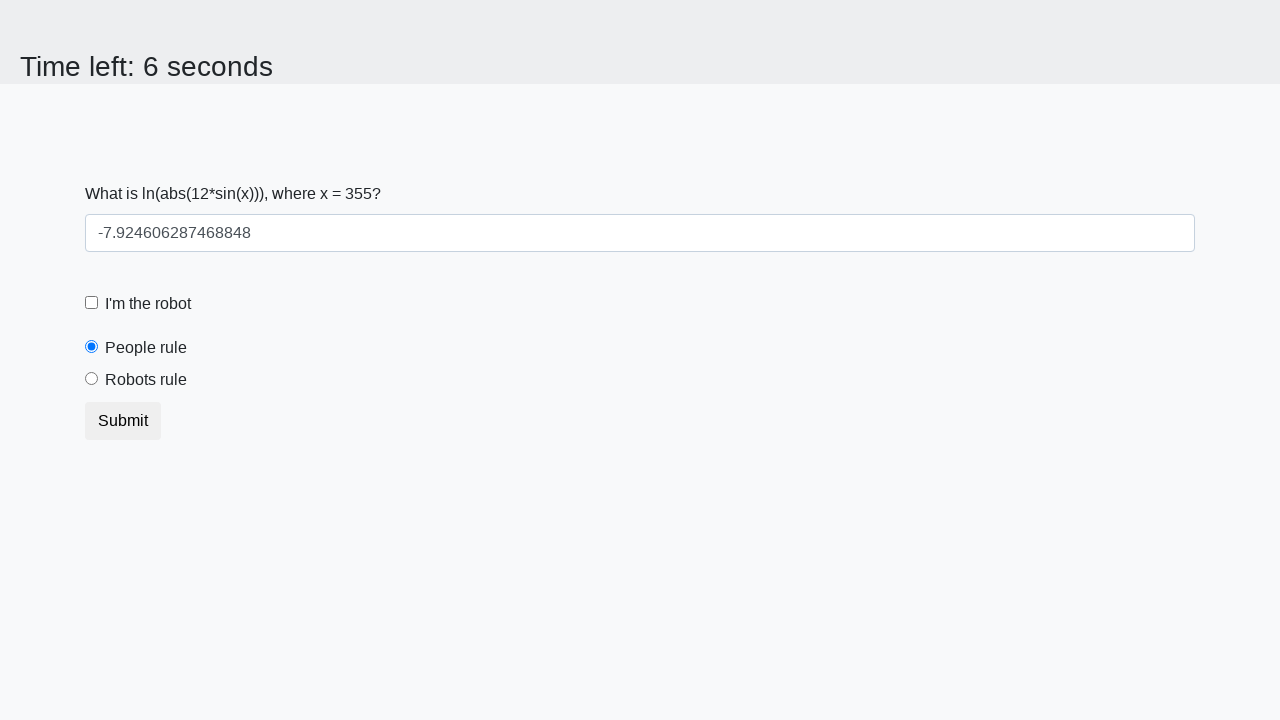

Clicked robot checkbox at (92, 303) on #robotCheckbox
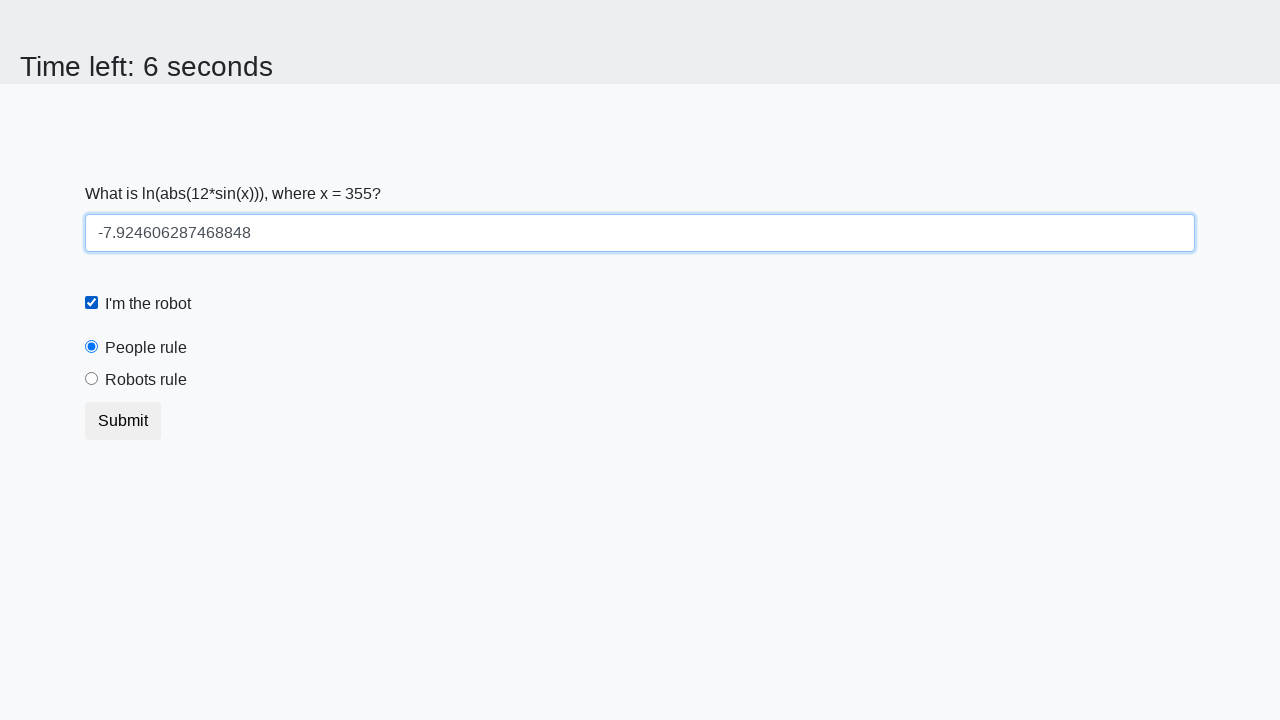

Clicked robots rule radio button at (92, 379) on #robotsRule
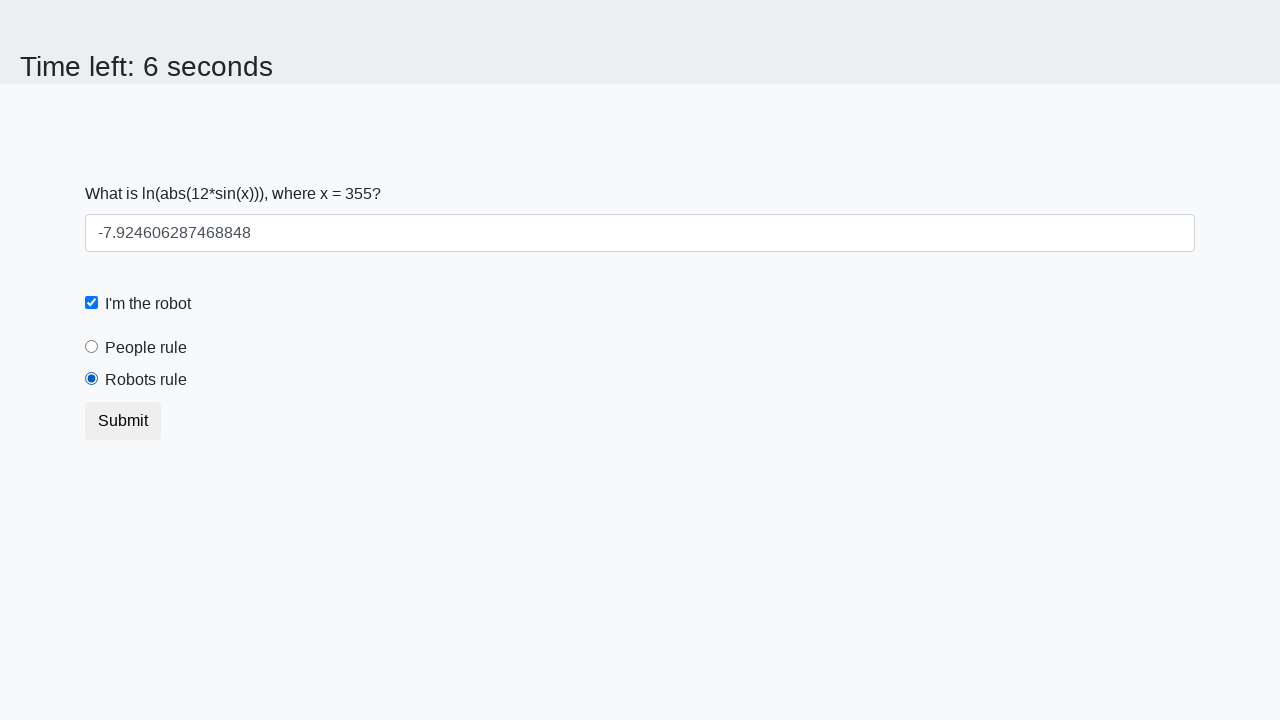

Clicked submit button to submit form at (123, 421) on button.btn
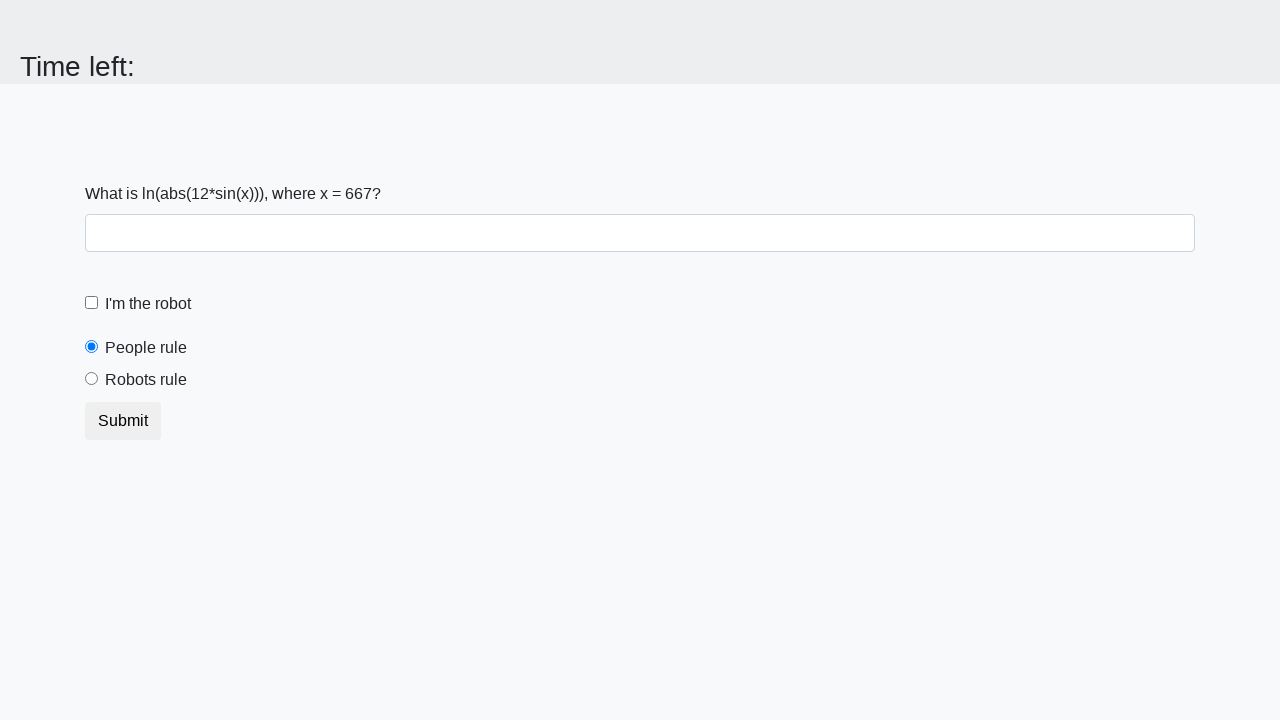

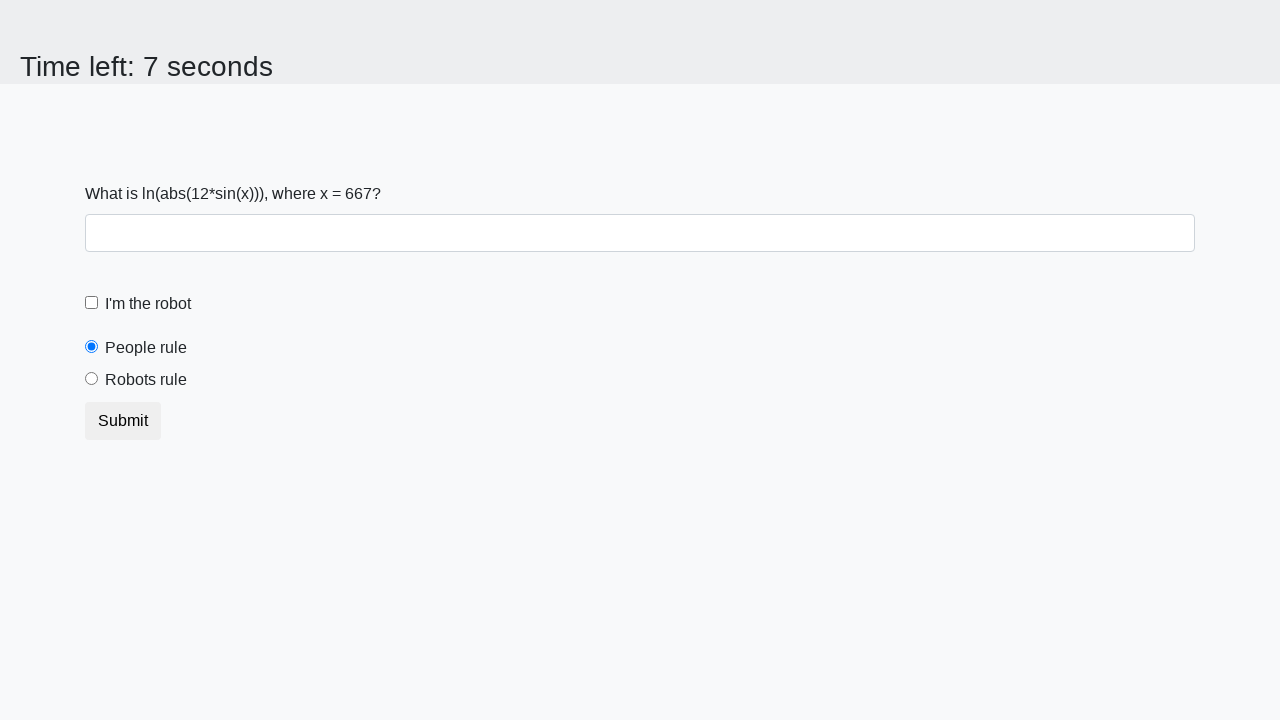